Tests right-click (context click) functionality on a button element at the DemoQA buttons page

Starting URL: https://demoqa.com/buttons

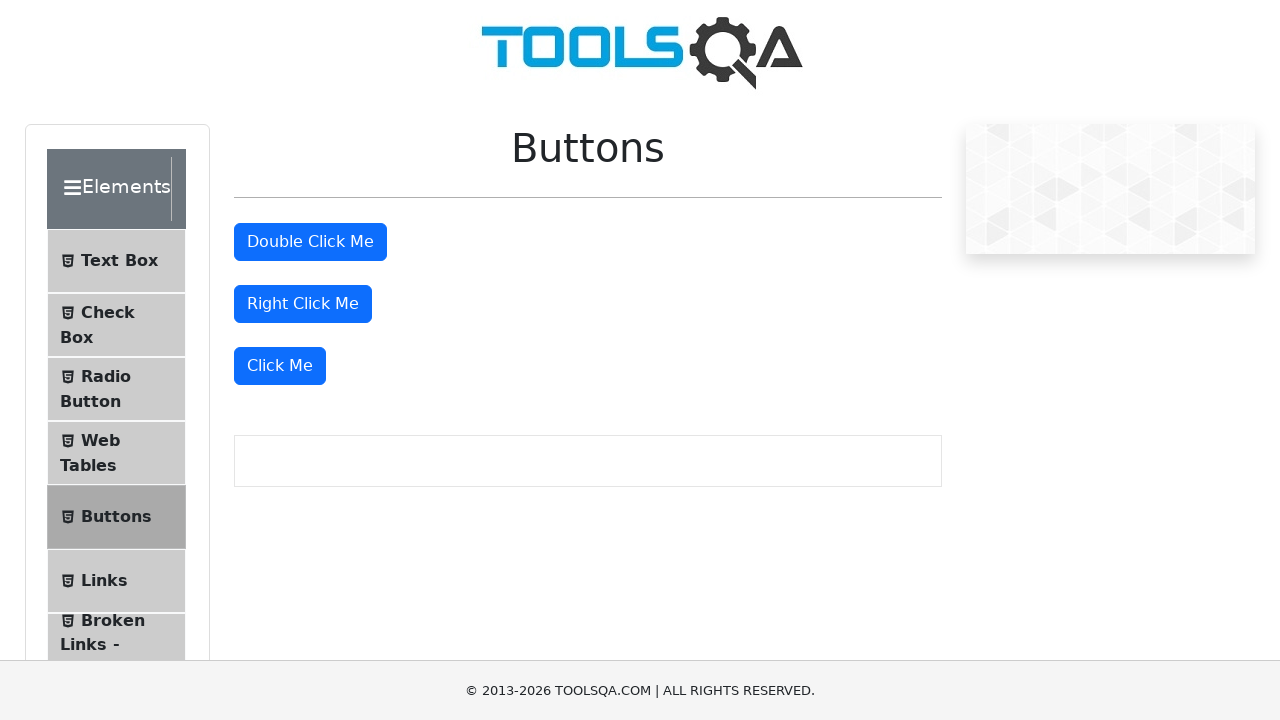

Waited for right-click button to be visible
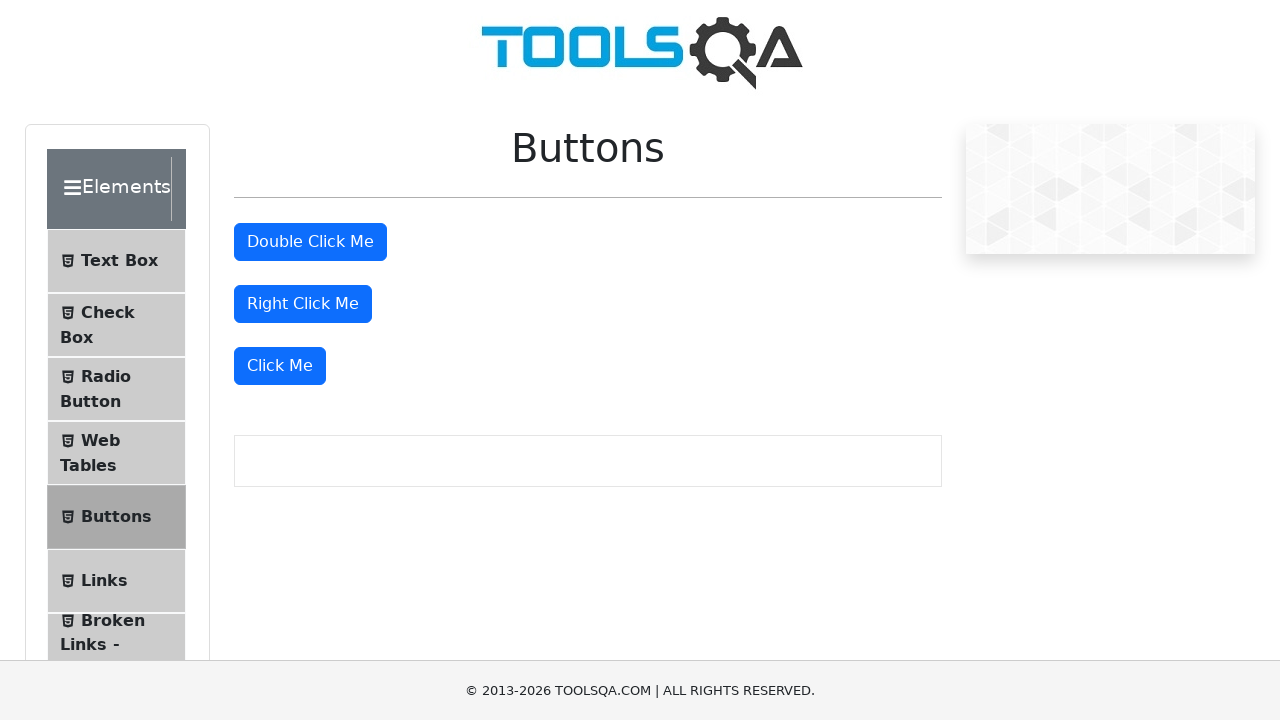

Performed right-click on the button element at (303, 304) on #rightClickBtn
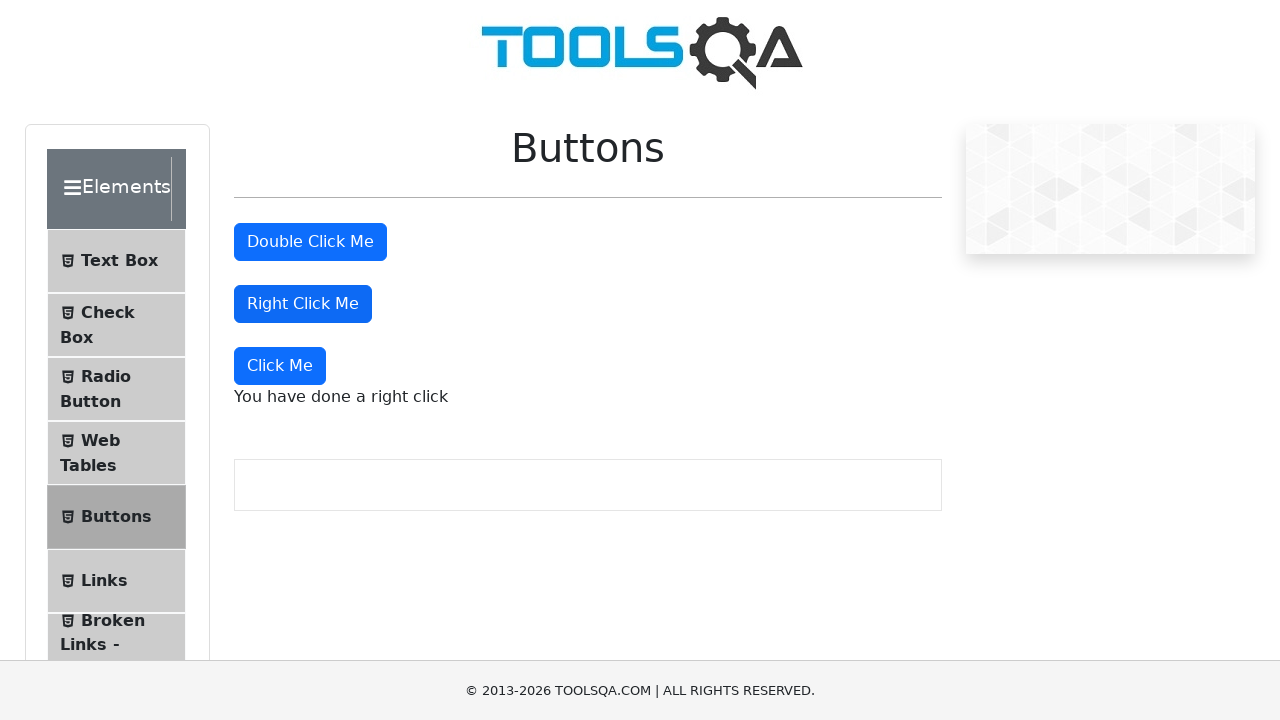

Waited for result message to appear after right-click
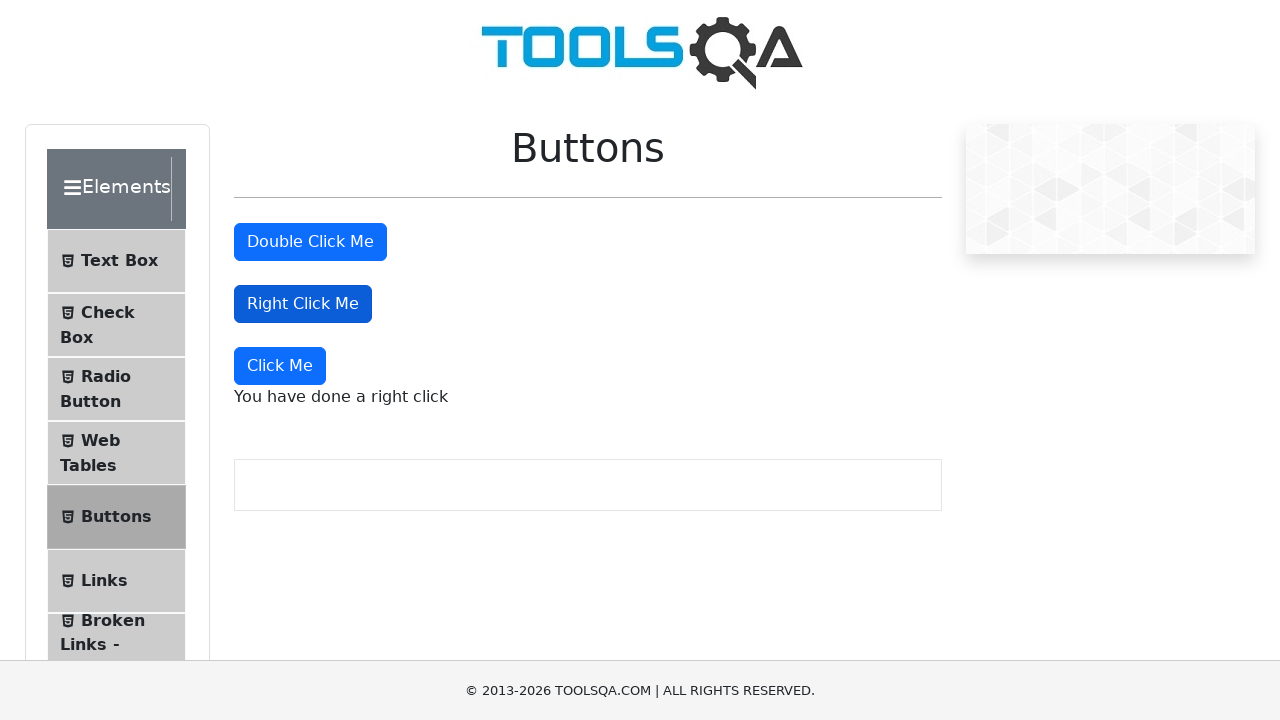

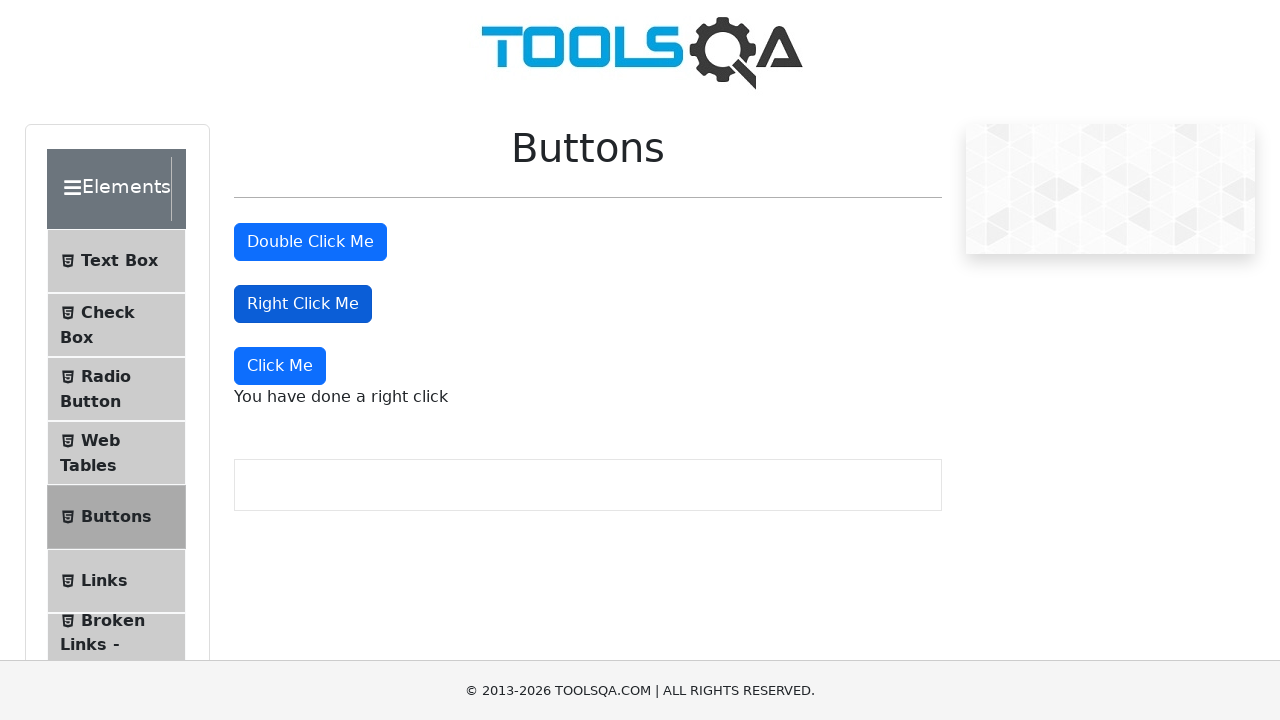